Solves a math problem by extracting a value from an element attribute, calculating a mathematical expression, and submitting the answer along with checkbox and radio button selections

Starting URL: http://suninjuly.github.io/get_attribute.html

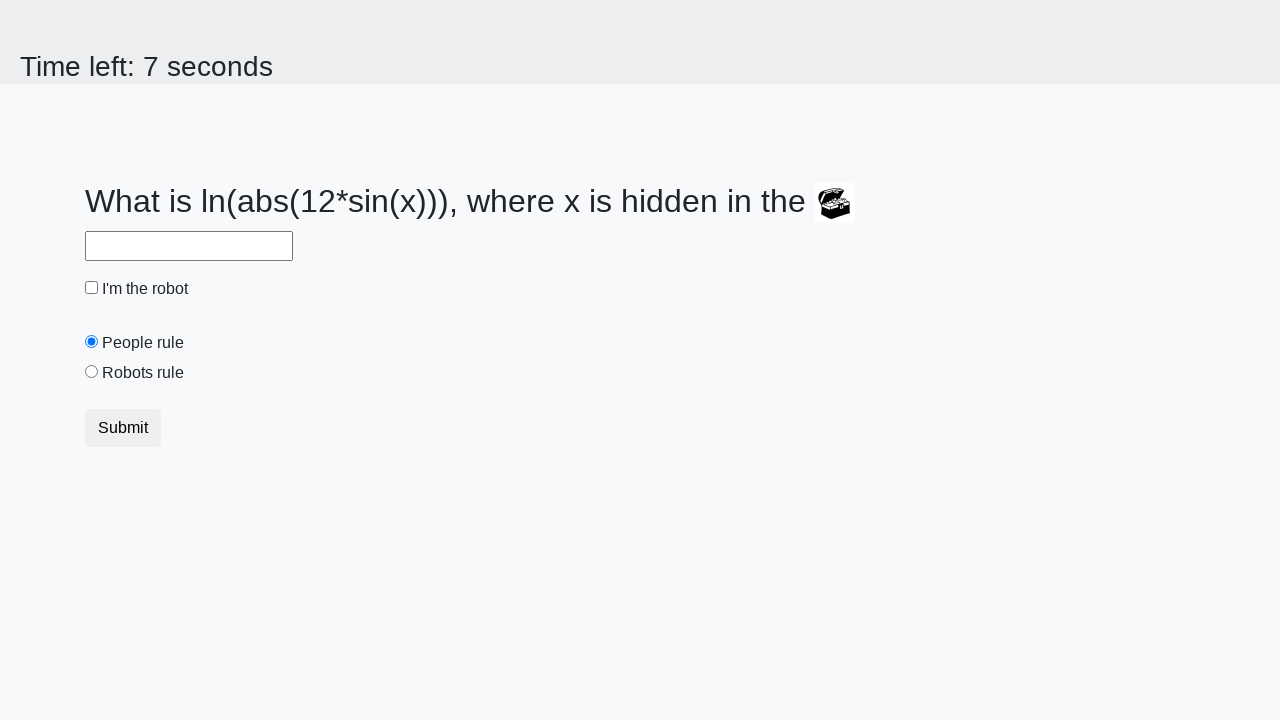

Located treasure element
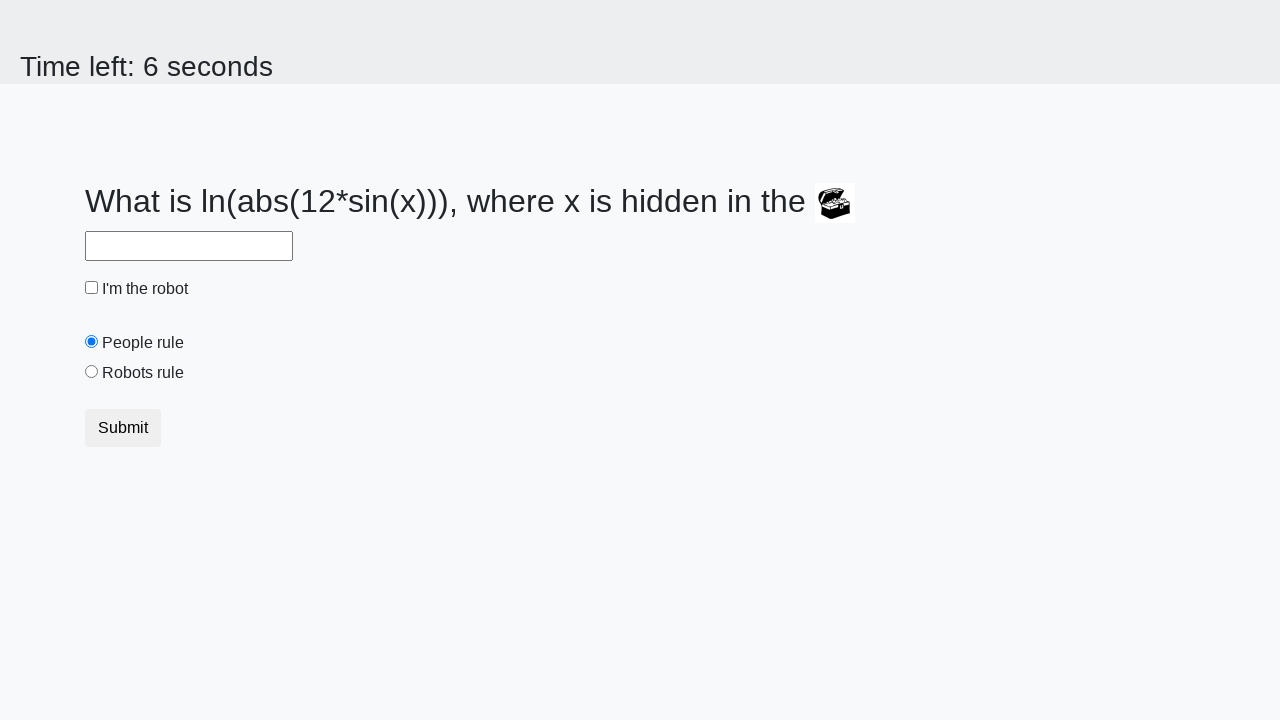

Extracted valuex attribute from treasure element and converted to integer
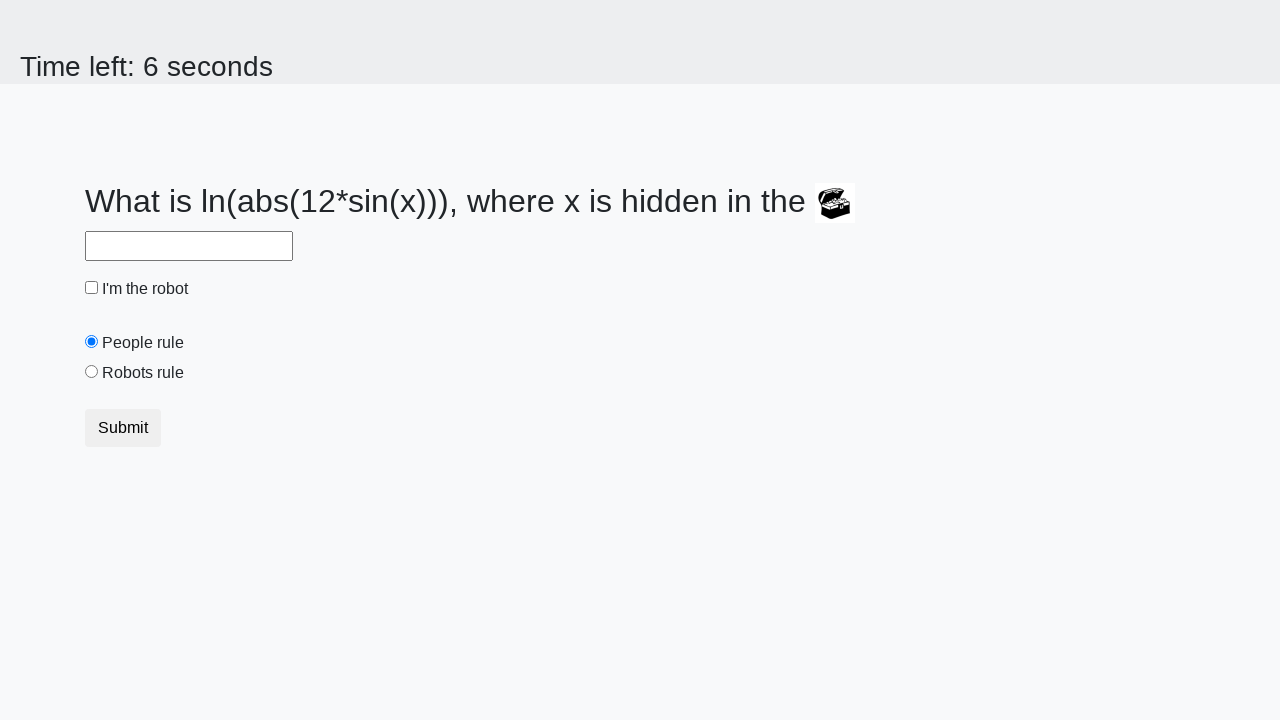

Calculated mathematical expression: log(abs(12*sin(16))) = 1.2397760885558486
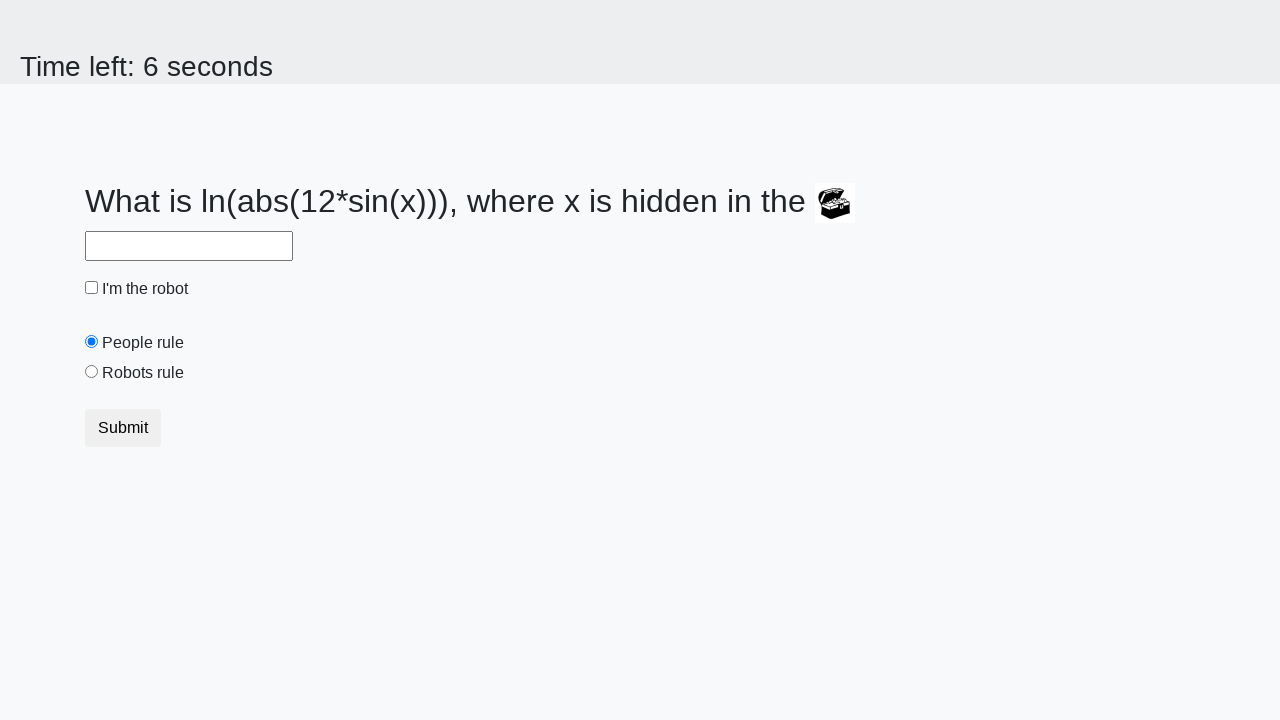

Filled answer field with calculated result: 1.2397760885558486 on #answer
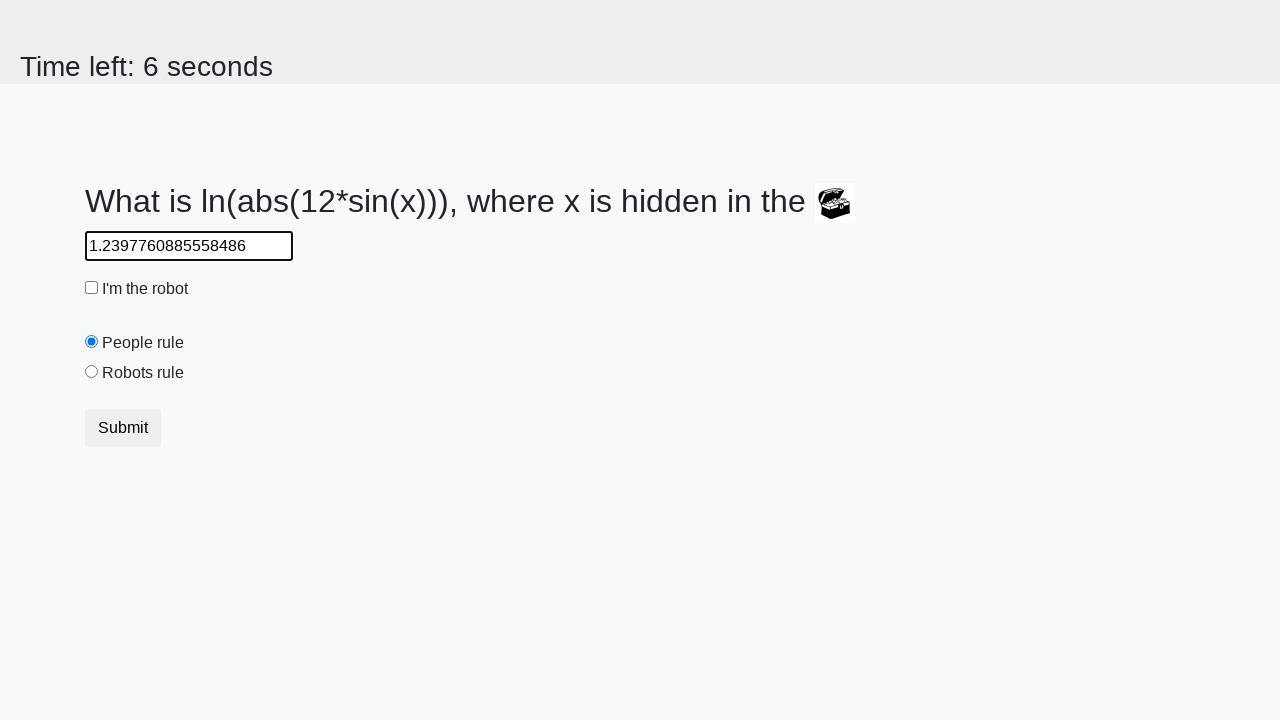

Clicked robot checkbox at (92, 288) on #robotCheckbox
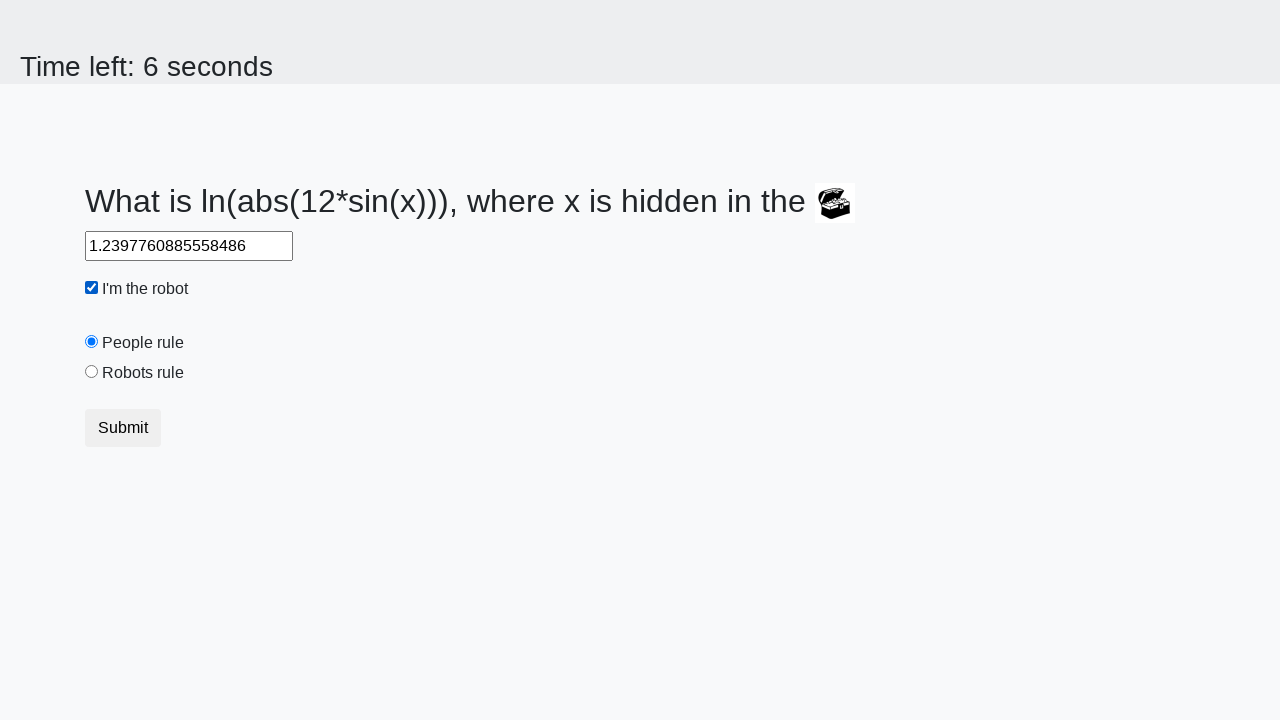

Clicked robots rule radio button at (92, 372) on #robotsRule
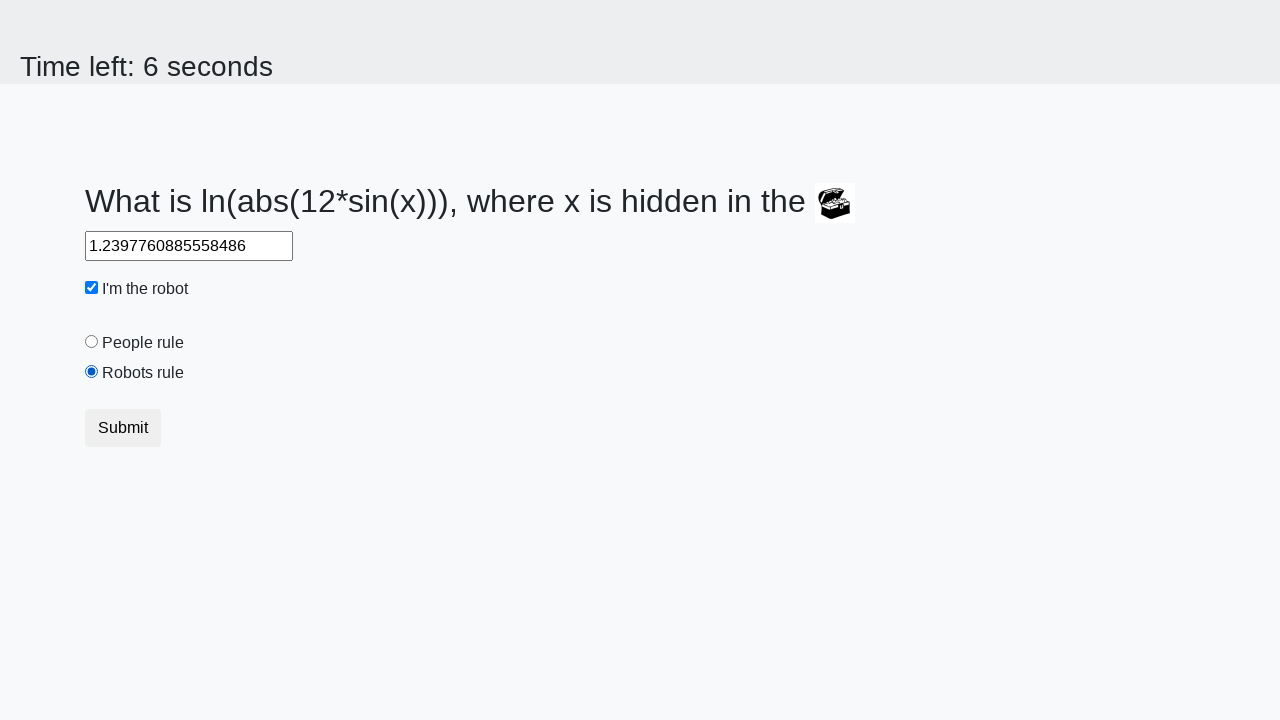

Clicked submit button to submit the form at (123, 428) on [type="submit"]
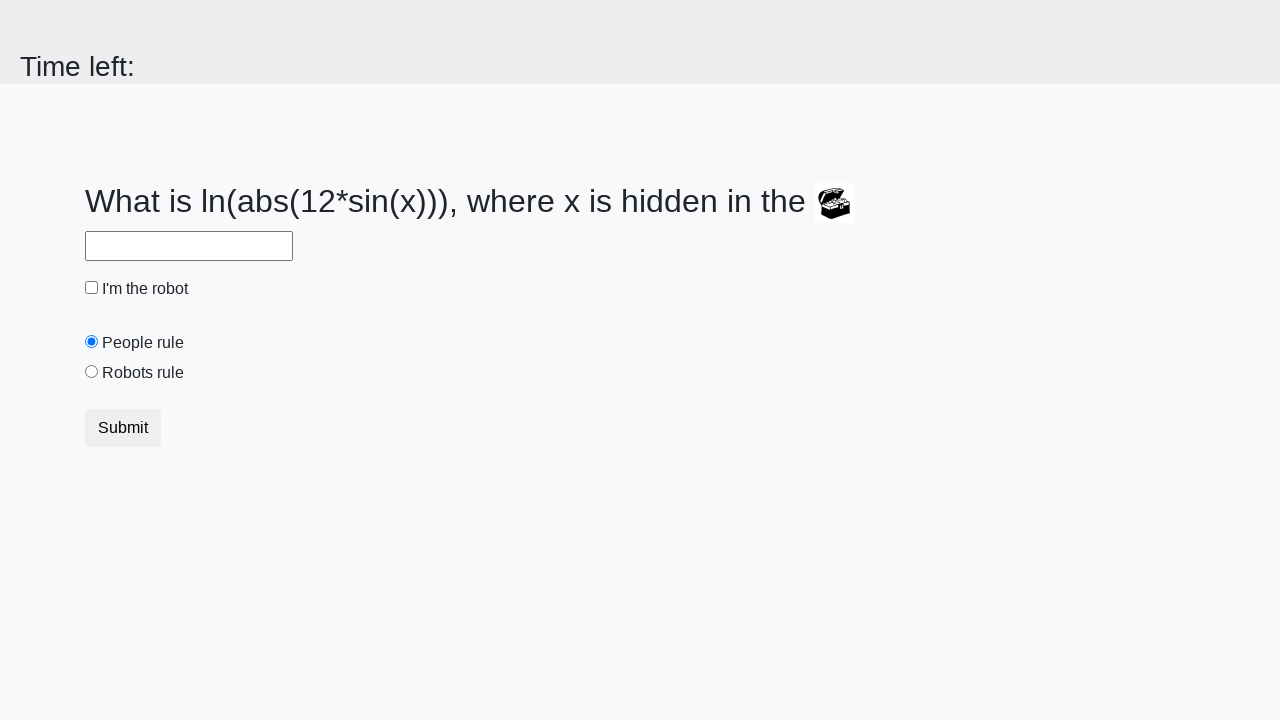

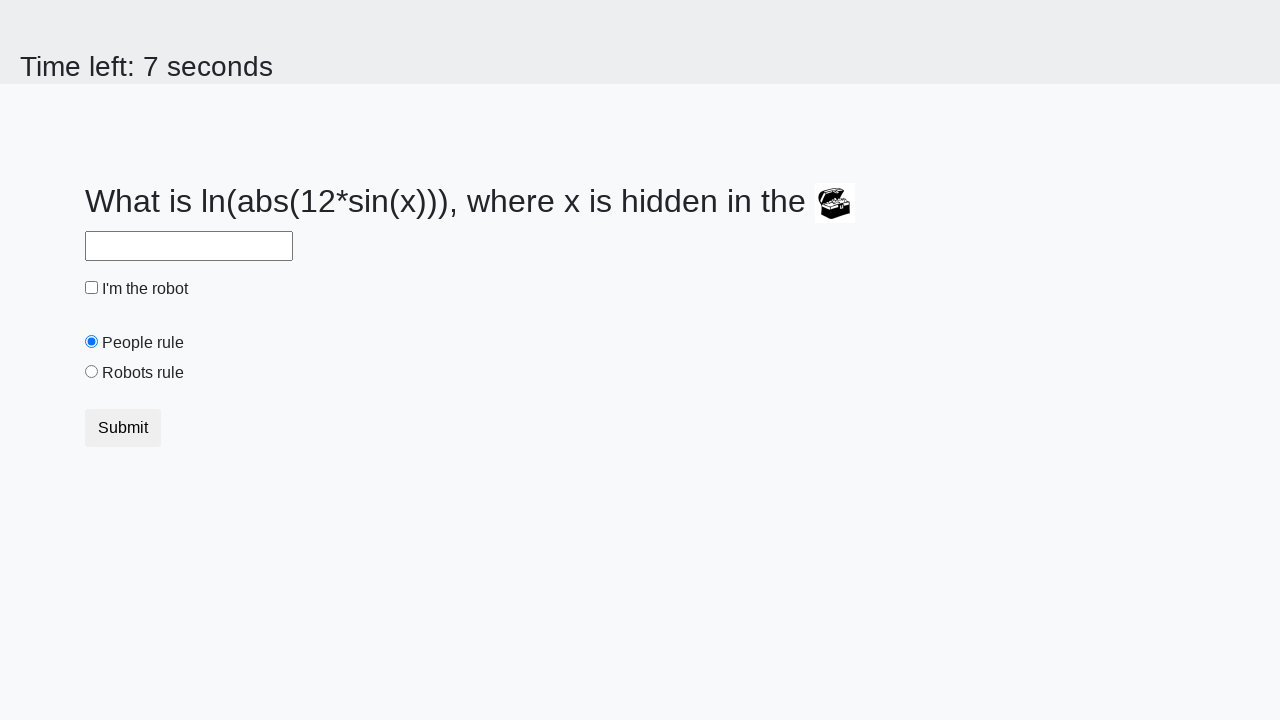